Tests pagination by navigating to a different page in the catalog and then selecting a product

Starting URL: http://intershop5.skillbox.ru/

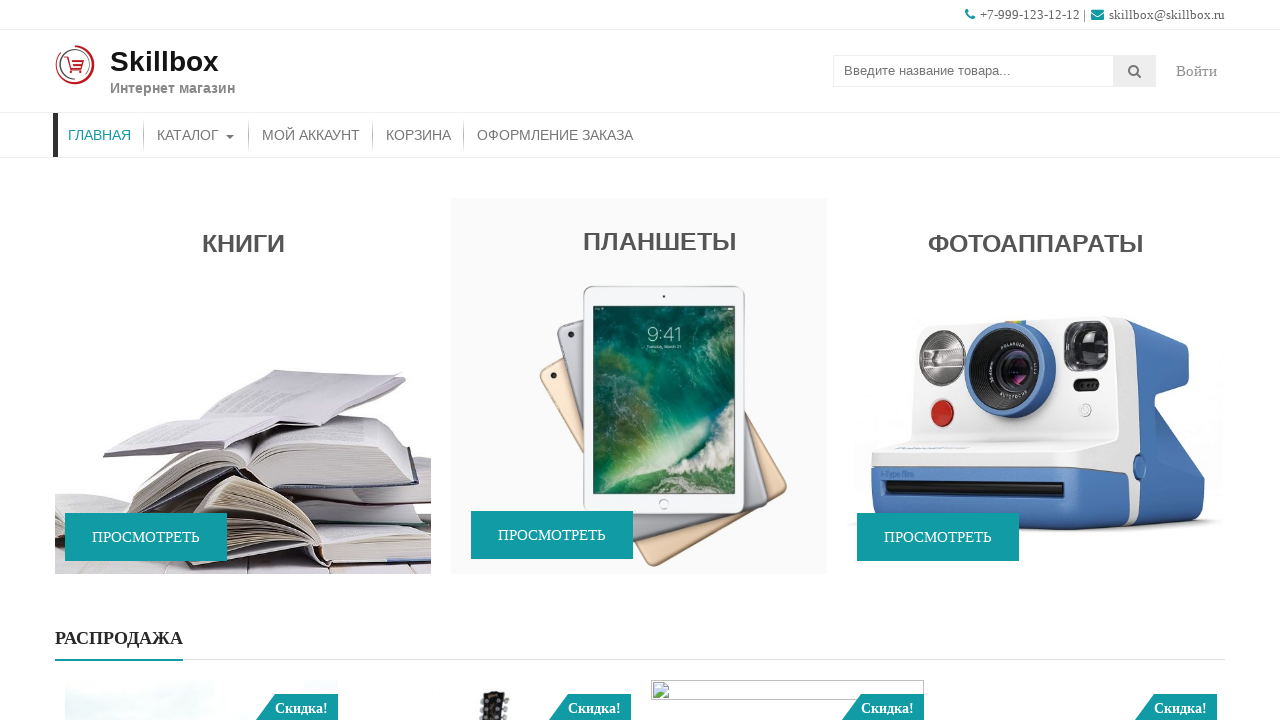

Clicked on catalog menu item at (196, 135) on #menu-item-46
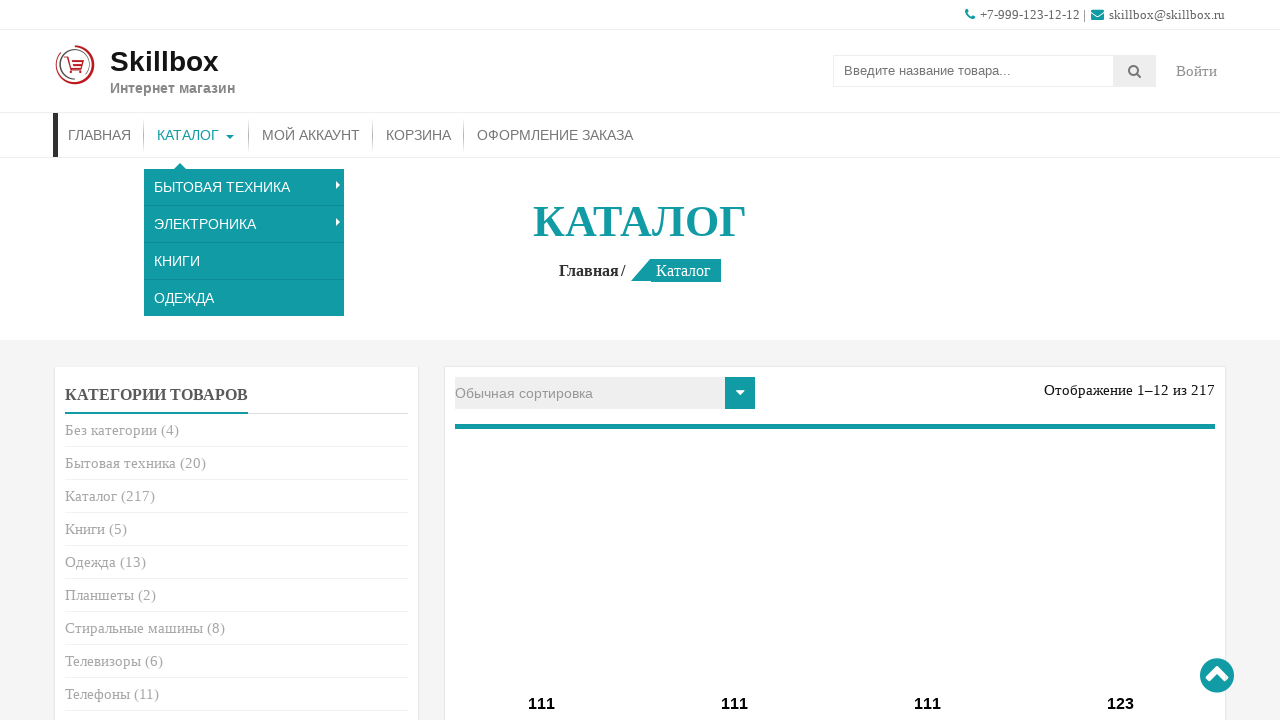

Clicked on page 3 in pagination at (769, 360) on .page-numbers li:nth-of-type(3)
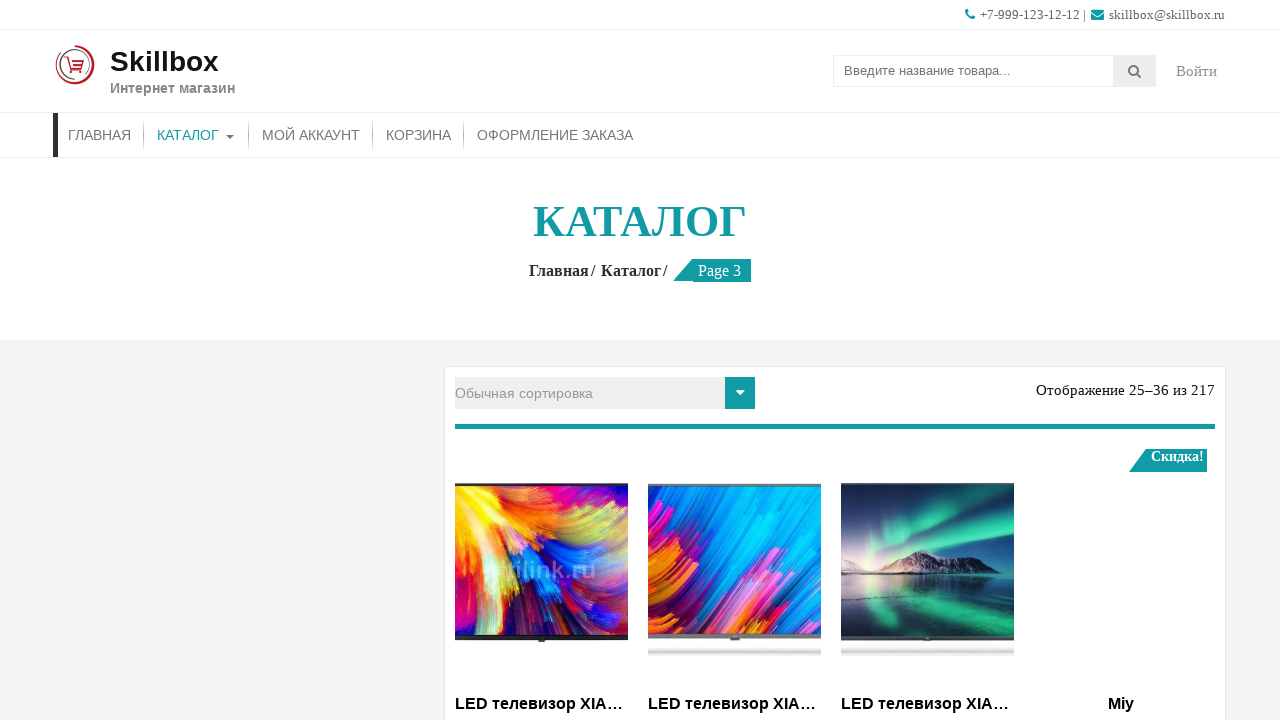

Clicked on third product in catalog at (928, 704) on .columns-4 .type-product:nth-of-type(3) a.collection_title
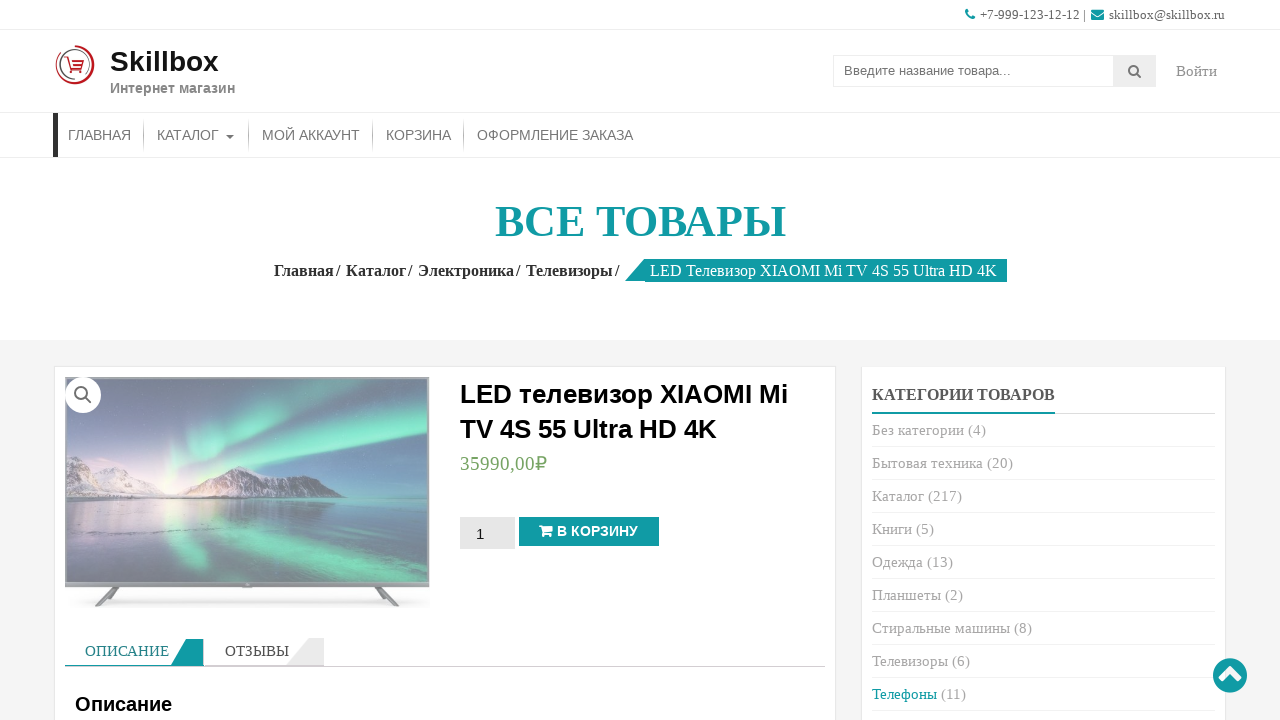

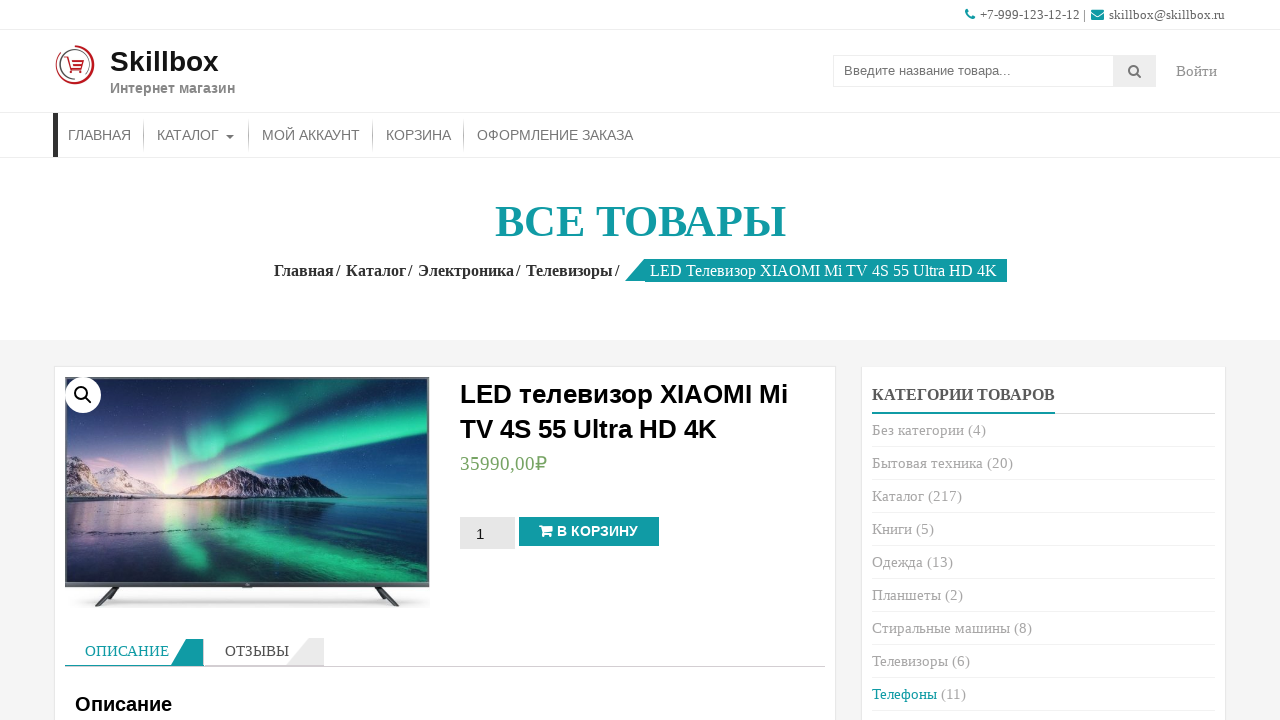